Tests window switching functionality by opening a new window, verifying content in the new window, and switching back to the original window

Starting URL: https://the-internet.herokuapp.com/windows

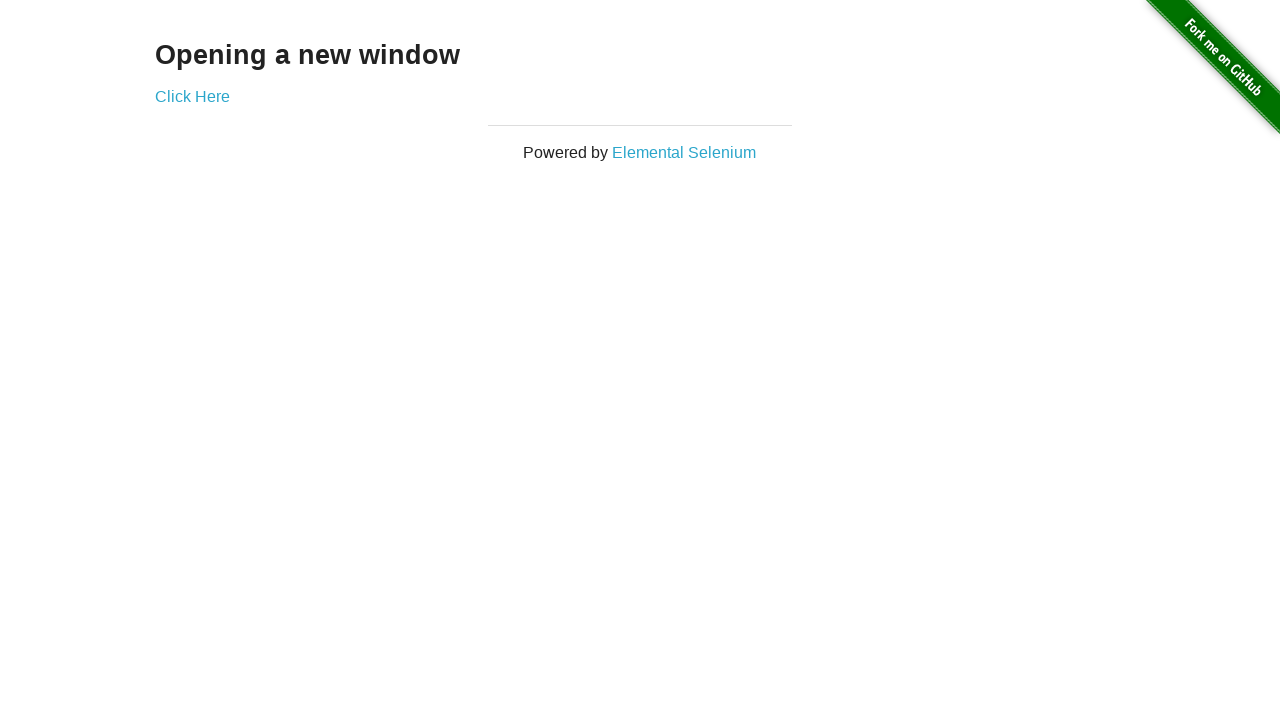

Stored reference to original page/tab
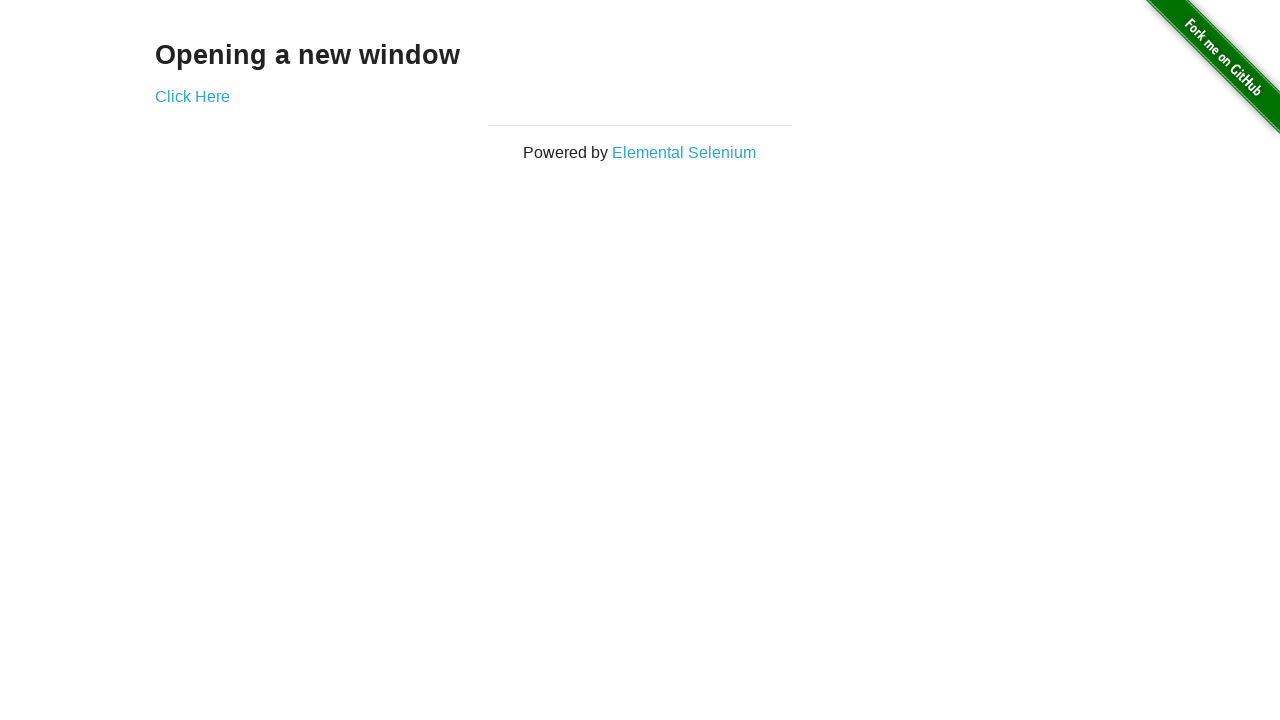

Clicked 'Click Here' link to open new window at (192, 96) on text=Click Here
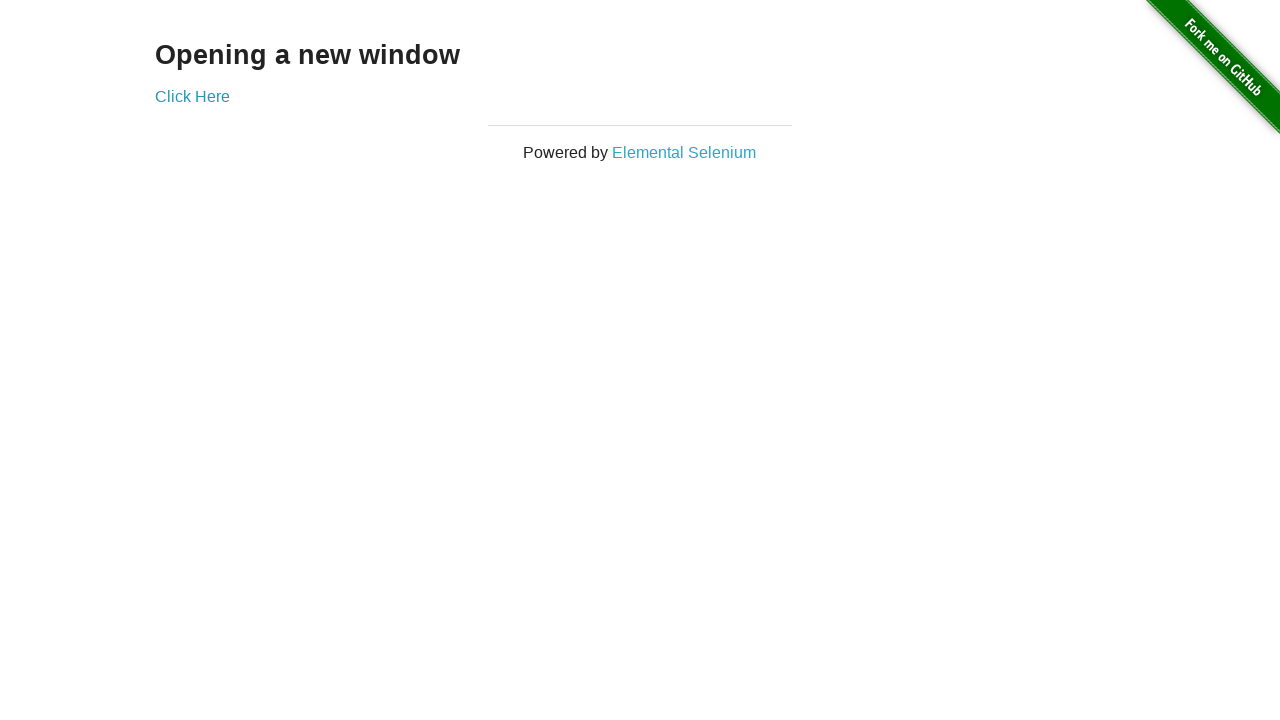

New window/tab popup appeared and captured
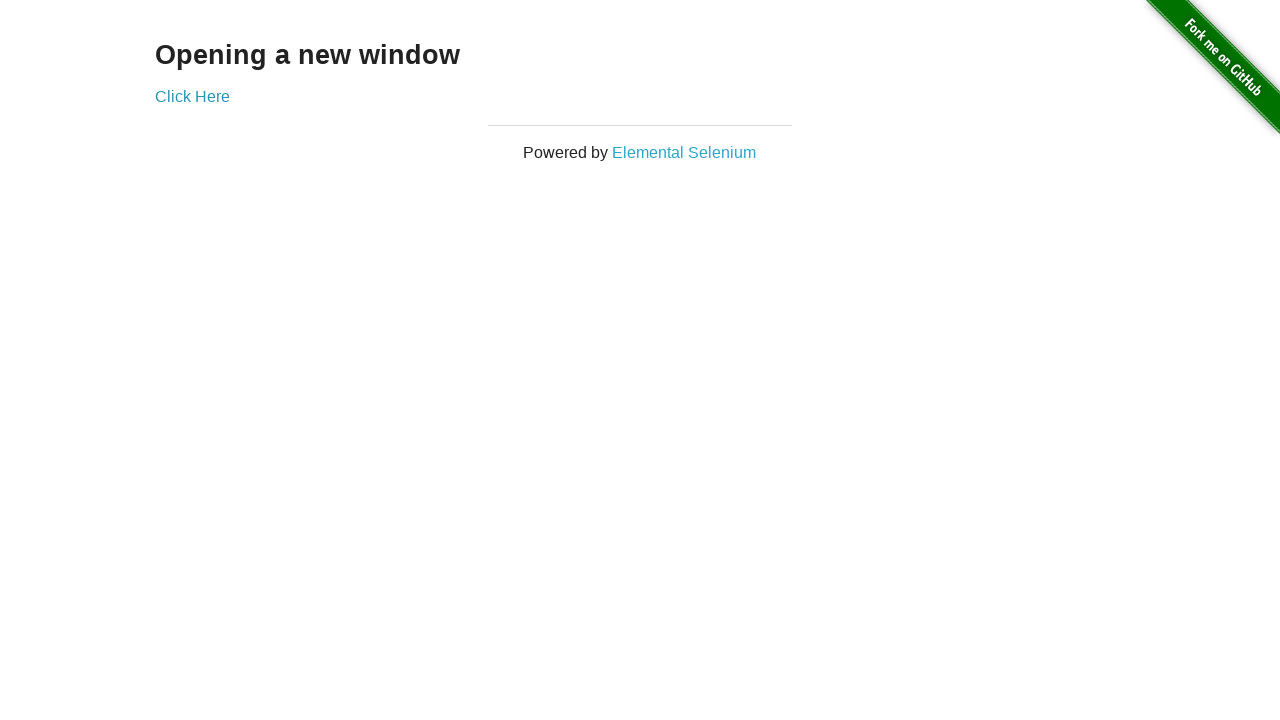

New page loaded successfully
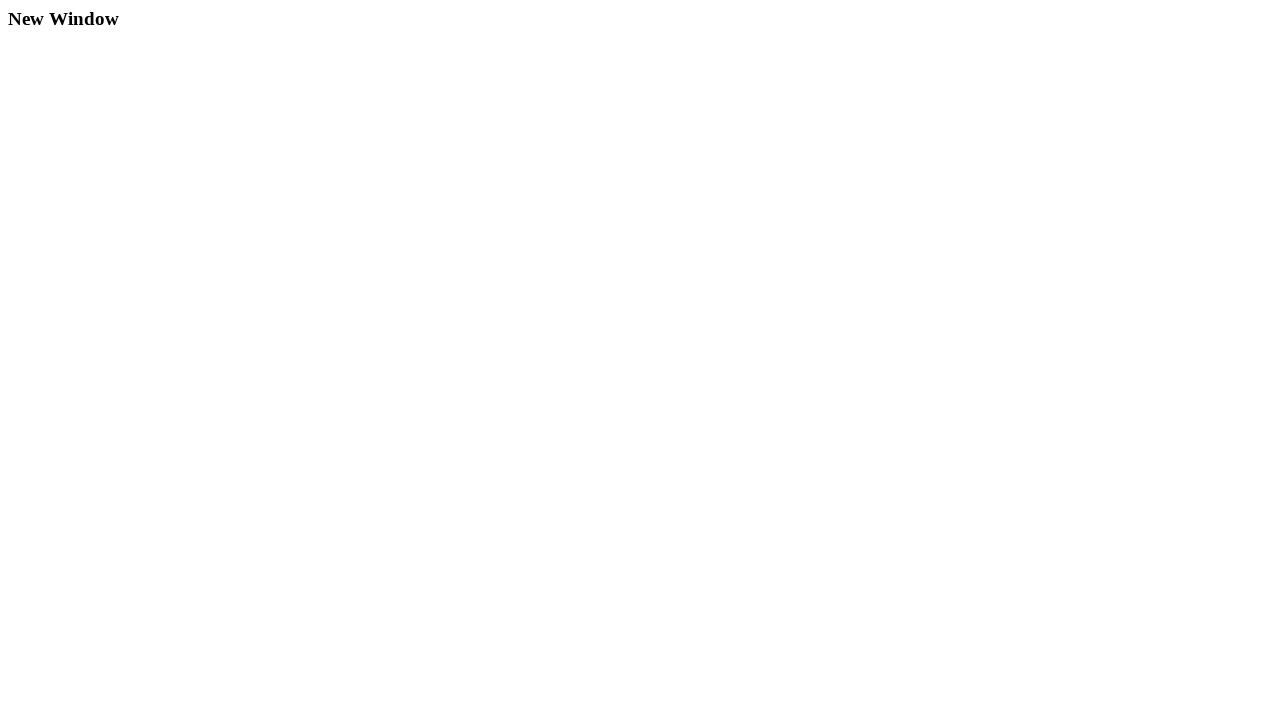

Located h3 header element in new window
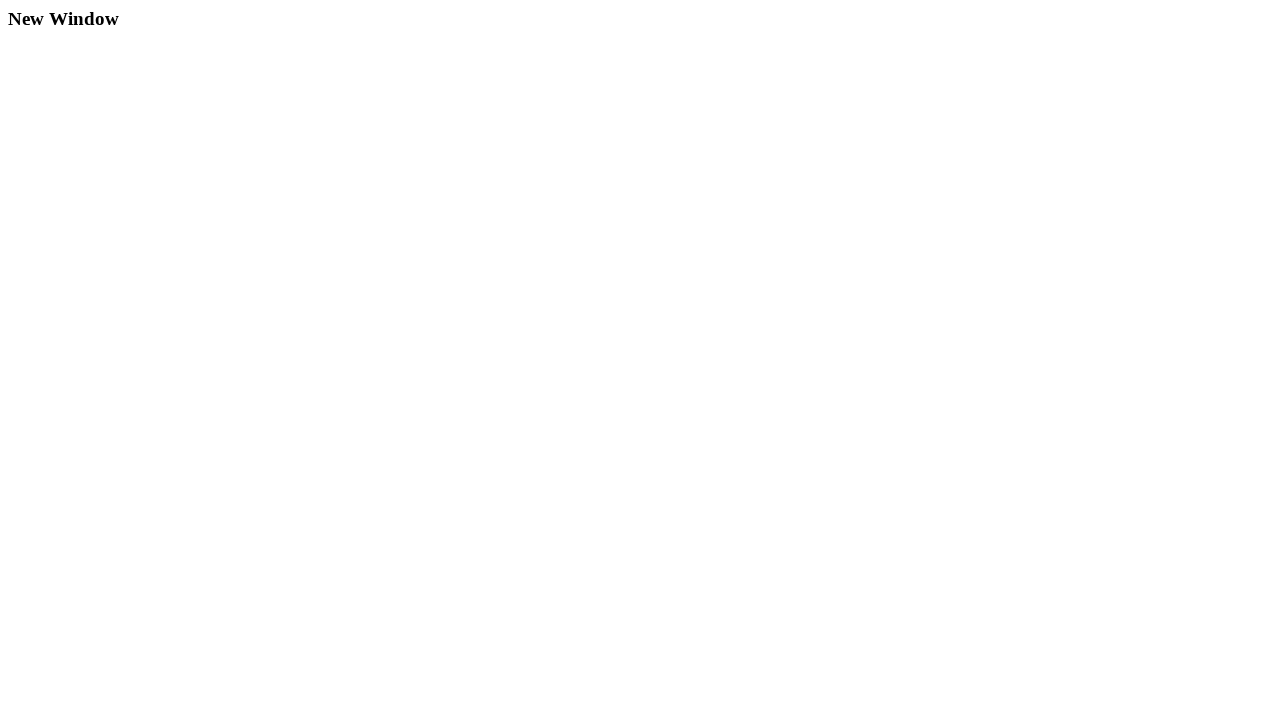

Verified new window contains 'New Window' header text
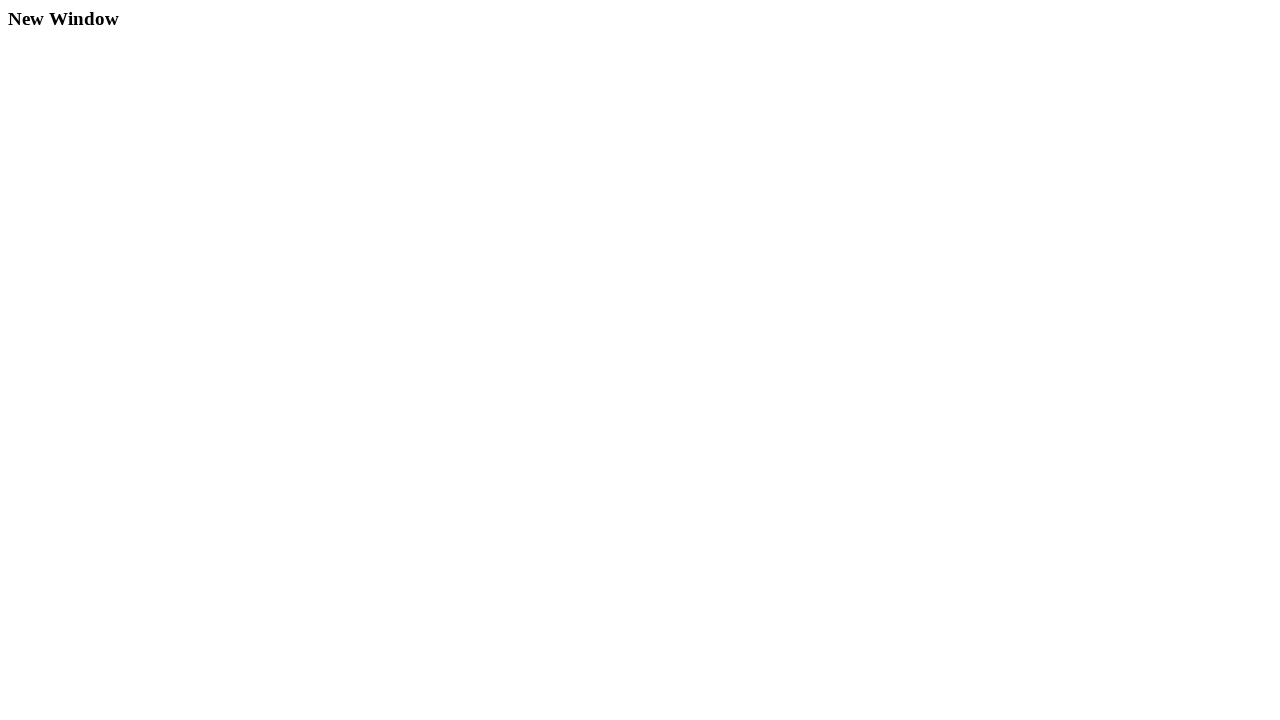

Located h3 header element in original window
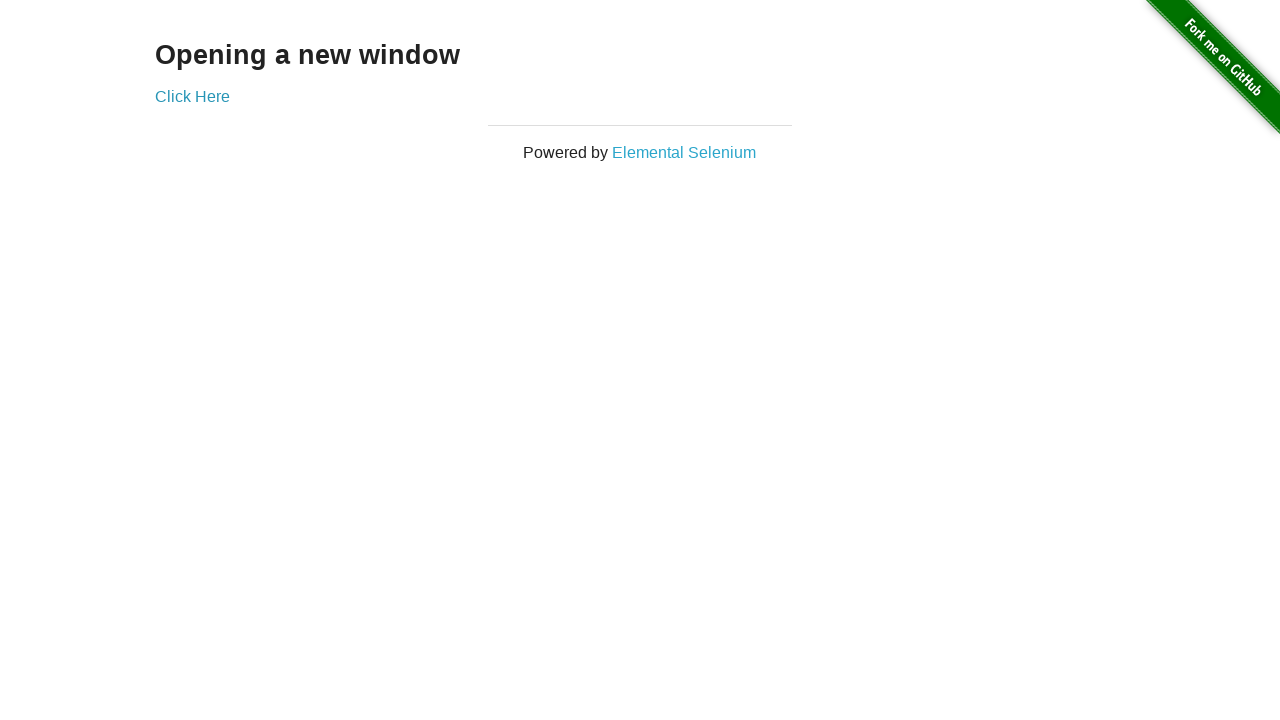

Verified original window contains 'Opening a new window' header text
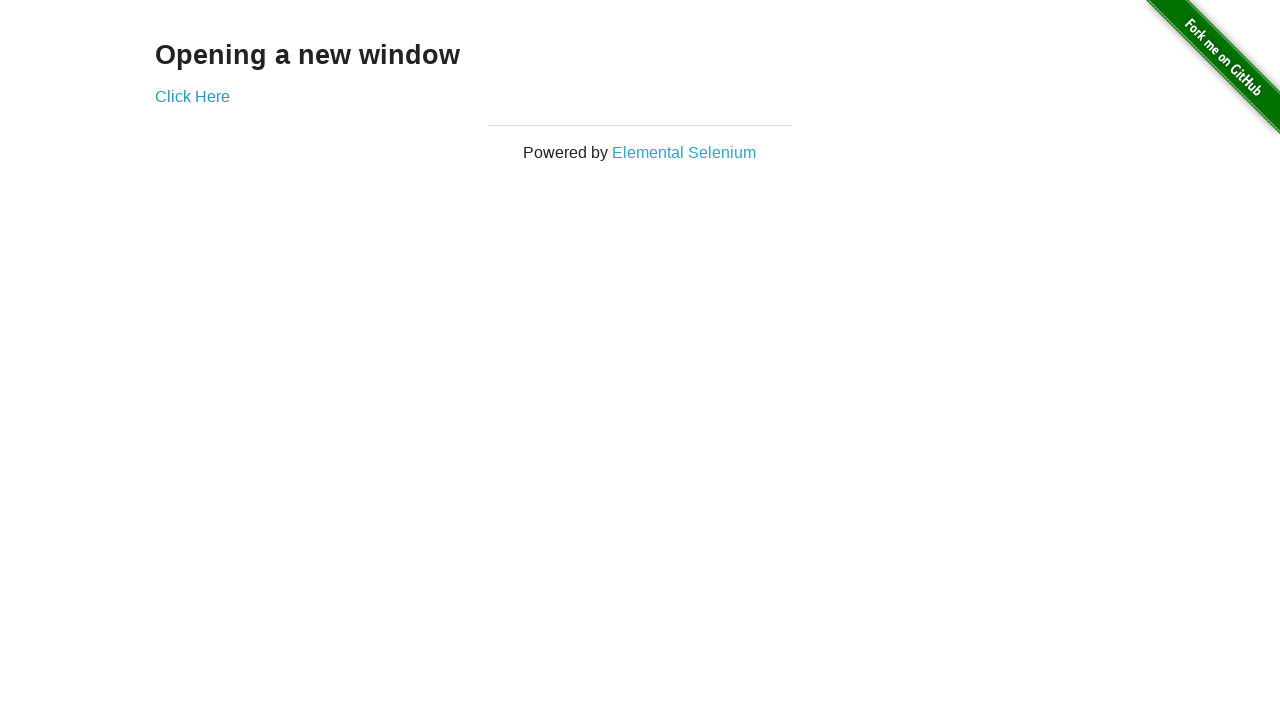

Closed the new window/tab
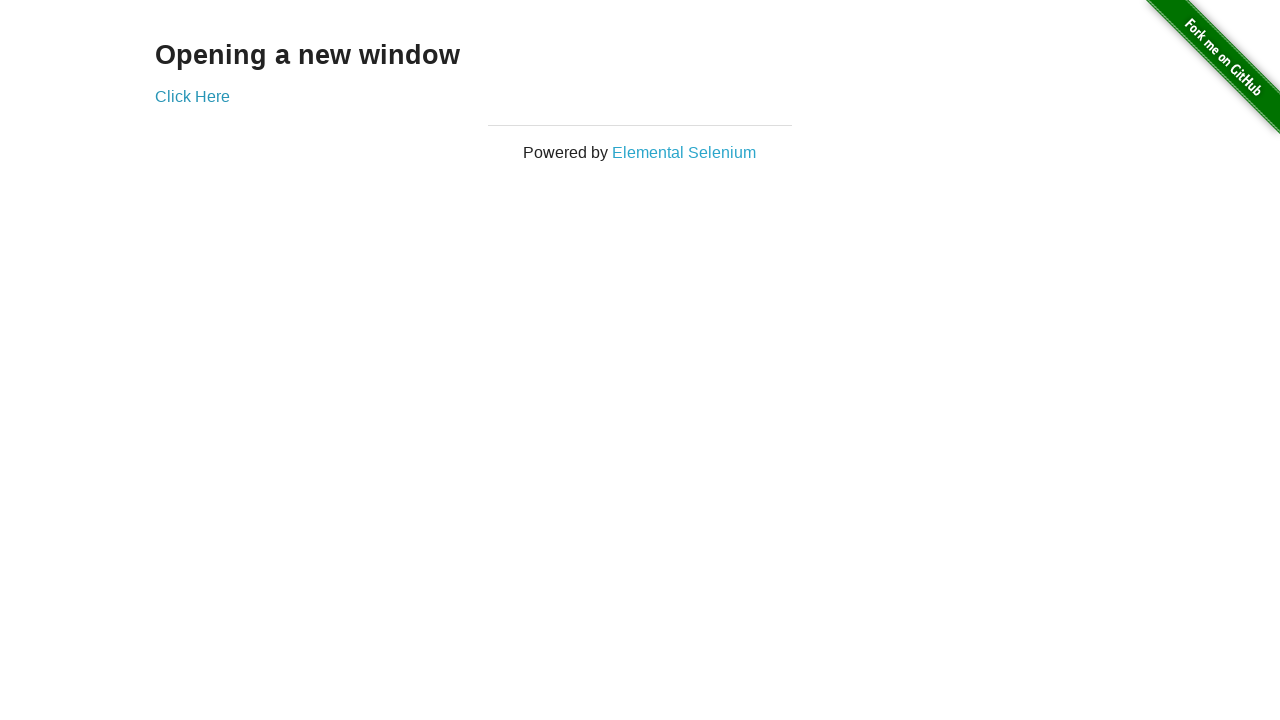

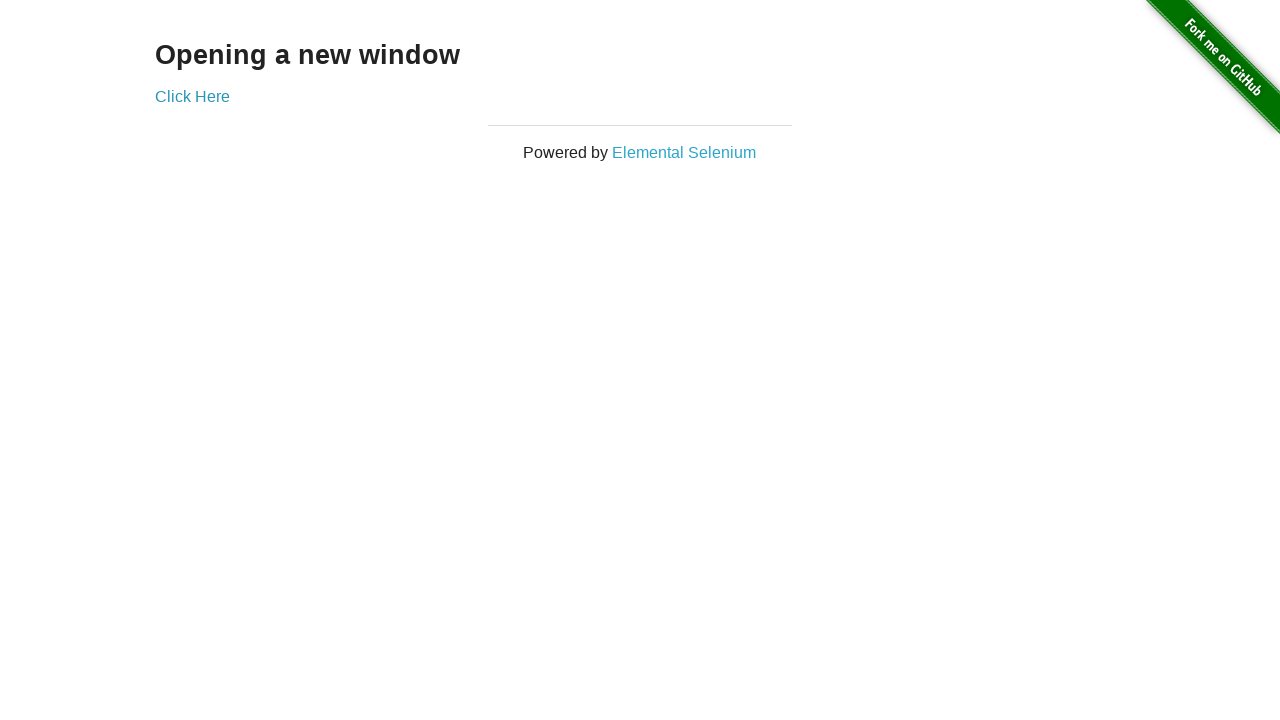